Tests popup window interaction by clicking an alert button, switching to the popup window, clicking a button inside it, and dismissing the alert.

Starting URL: https://igorsmasc.github.io/praticando_frames_popups_abas/

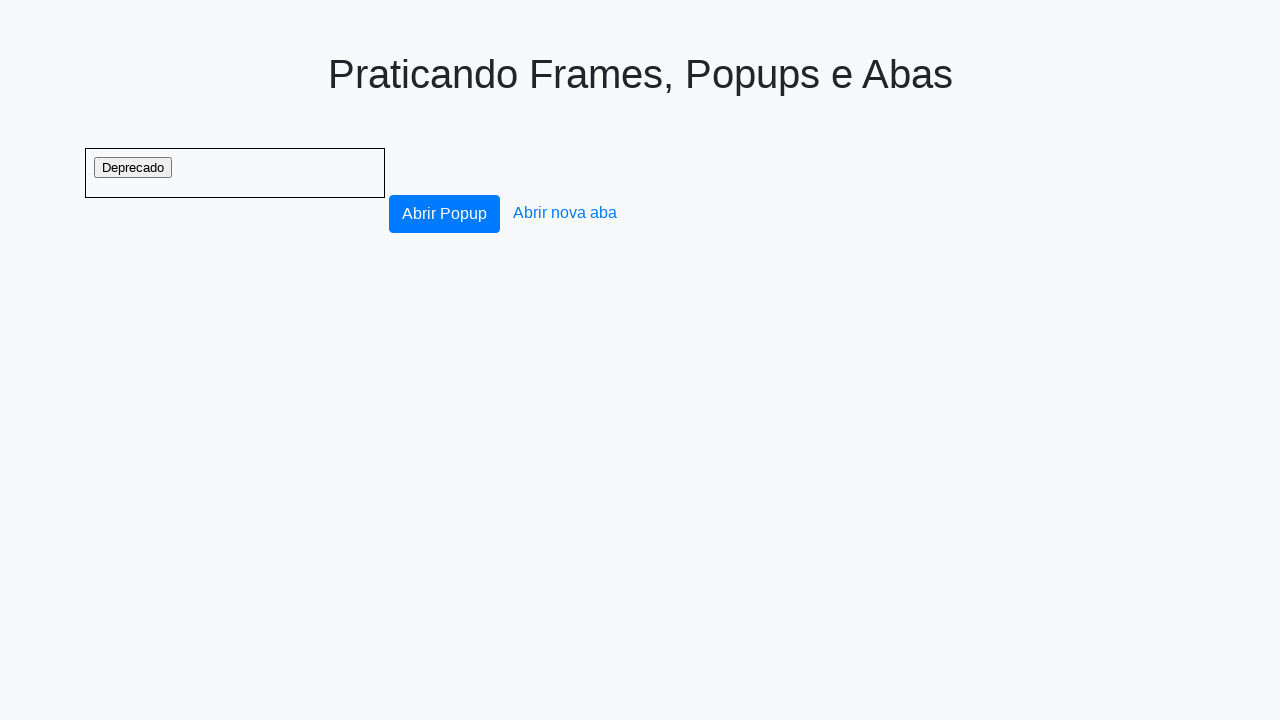

Set up dialog handler to dismiss alerts
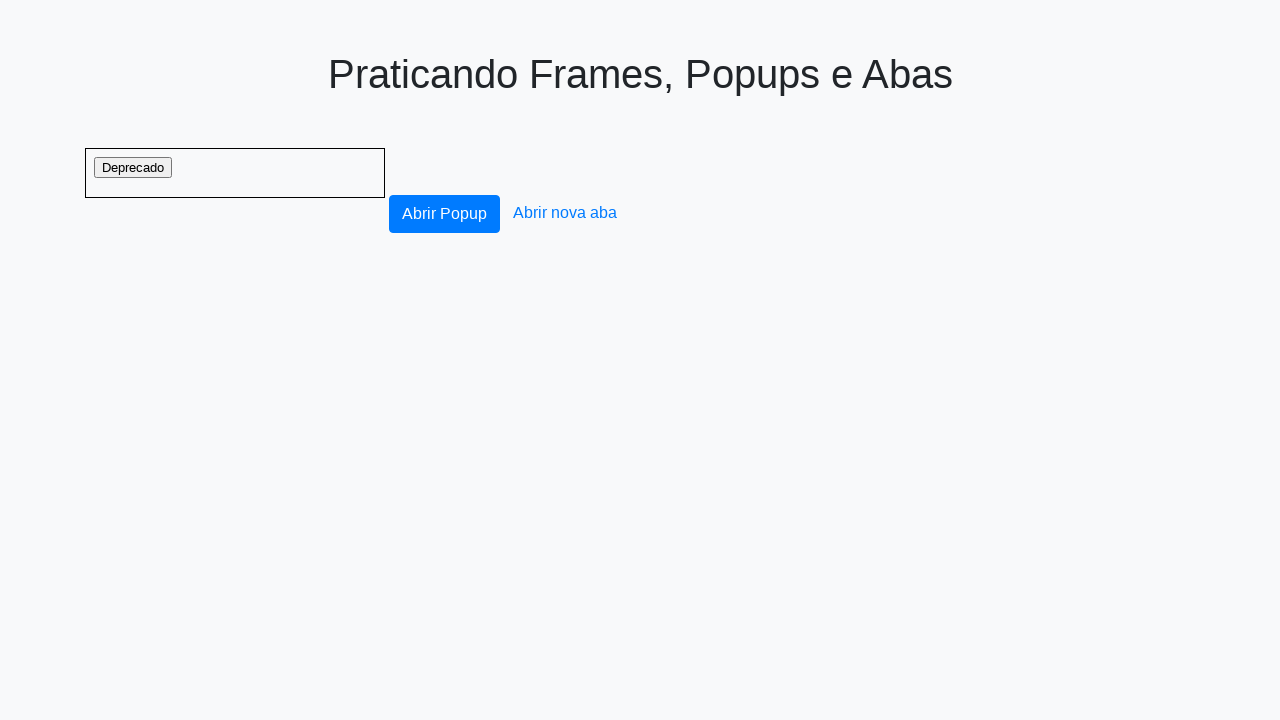

Clicked alert button to open popup window at (444, 214) on #alert-btn
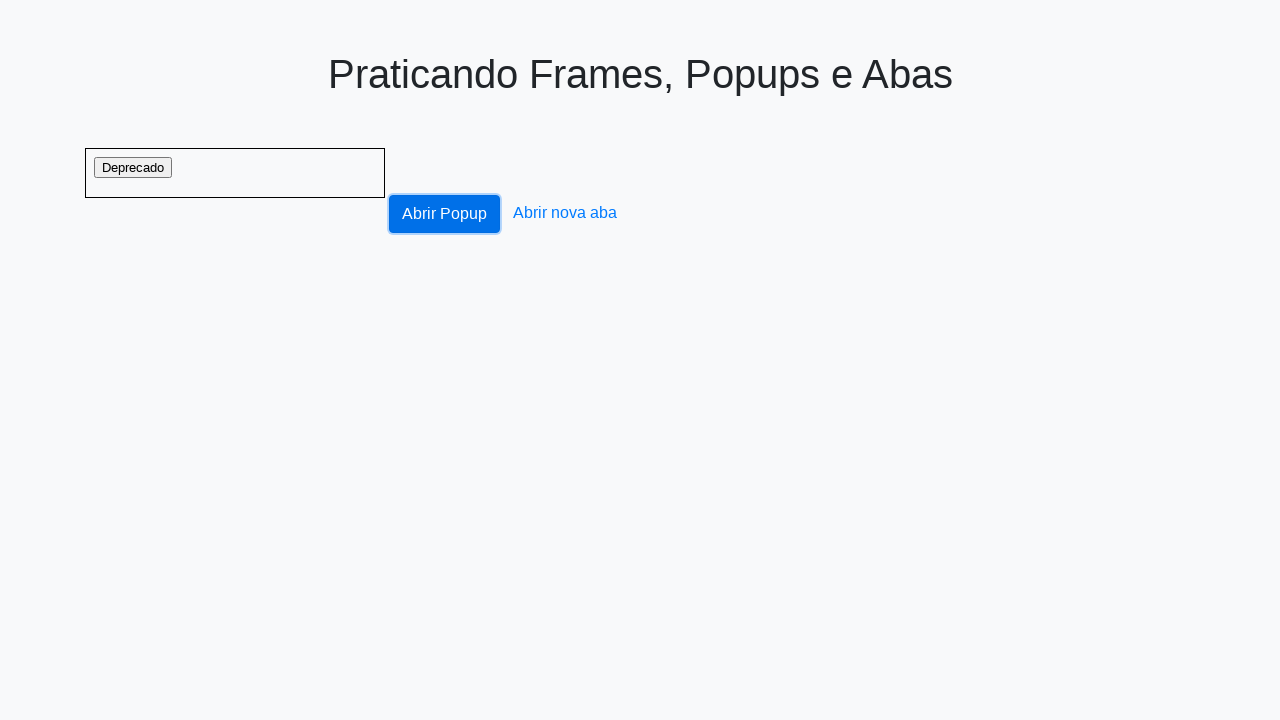

Switched to popup window
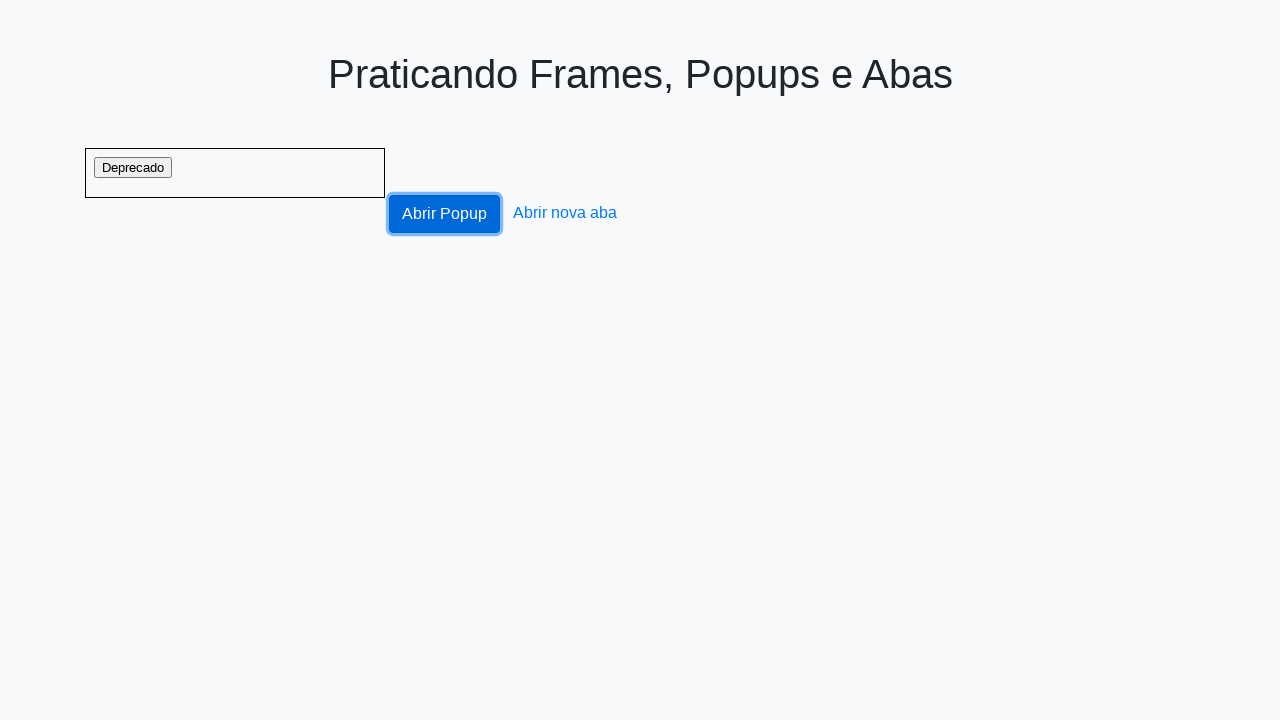

Popup window fully loaded
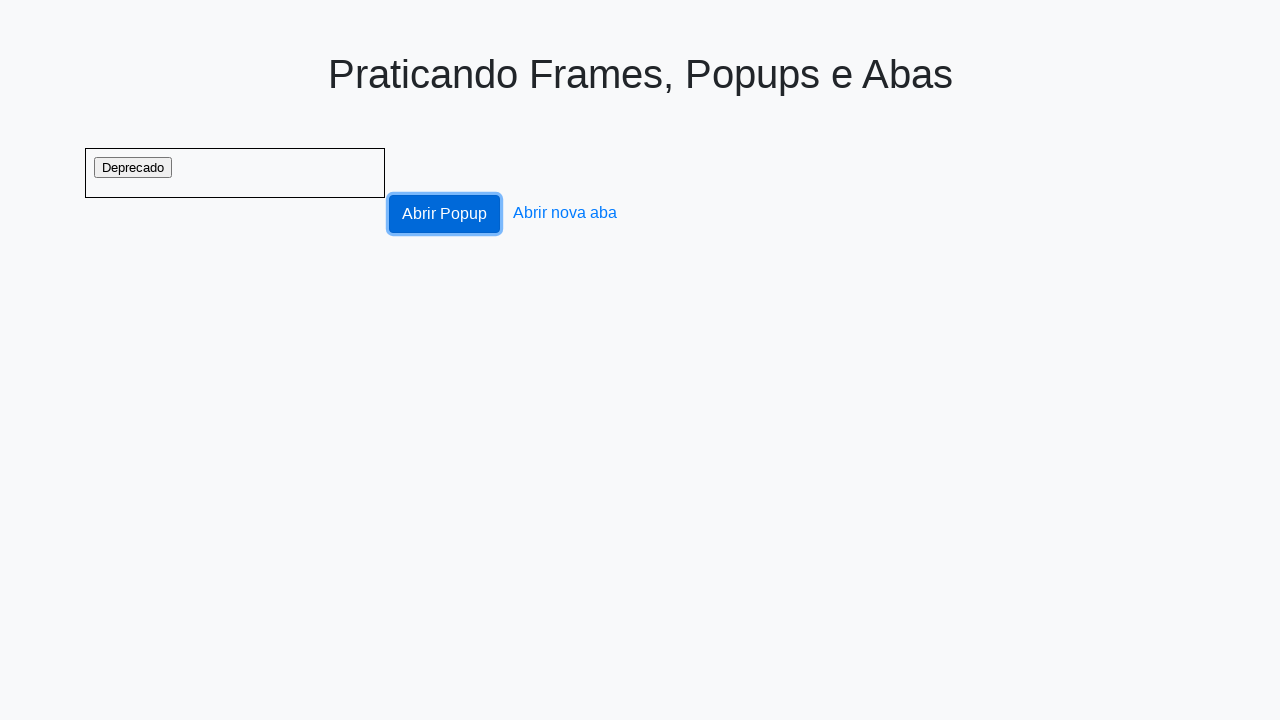

Clicked button inside popup to dismiss alert at (33, 18) on body > button
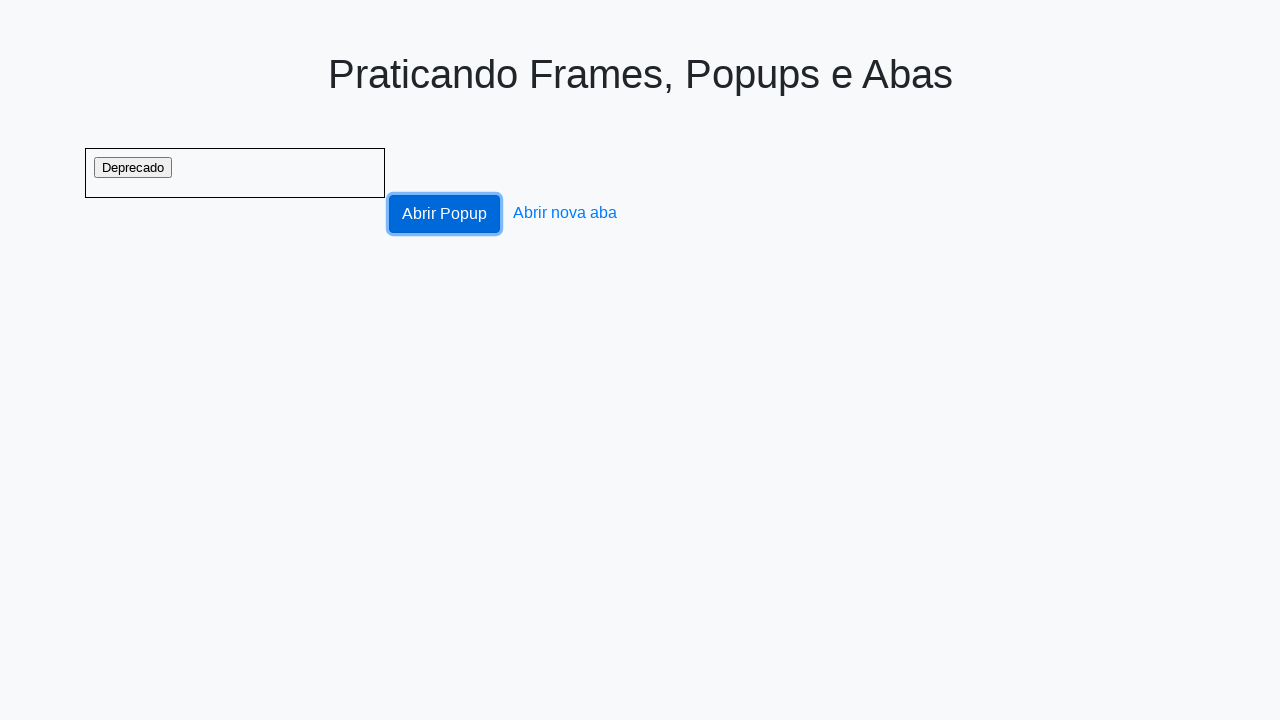

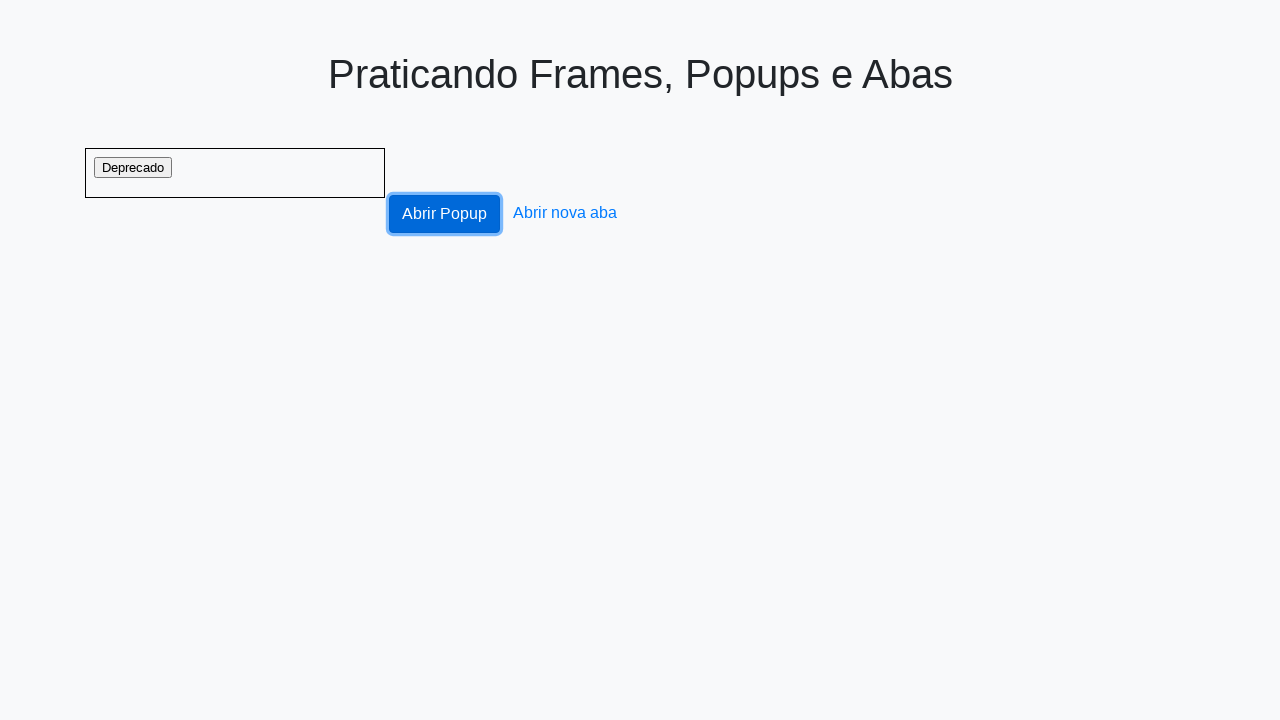